Tests the sign-up flow by attempting to create an account with credentials that may already exist, verifying the alert message response.

Starting URL: https://www.demoblaze.com/index.html

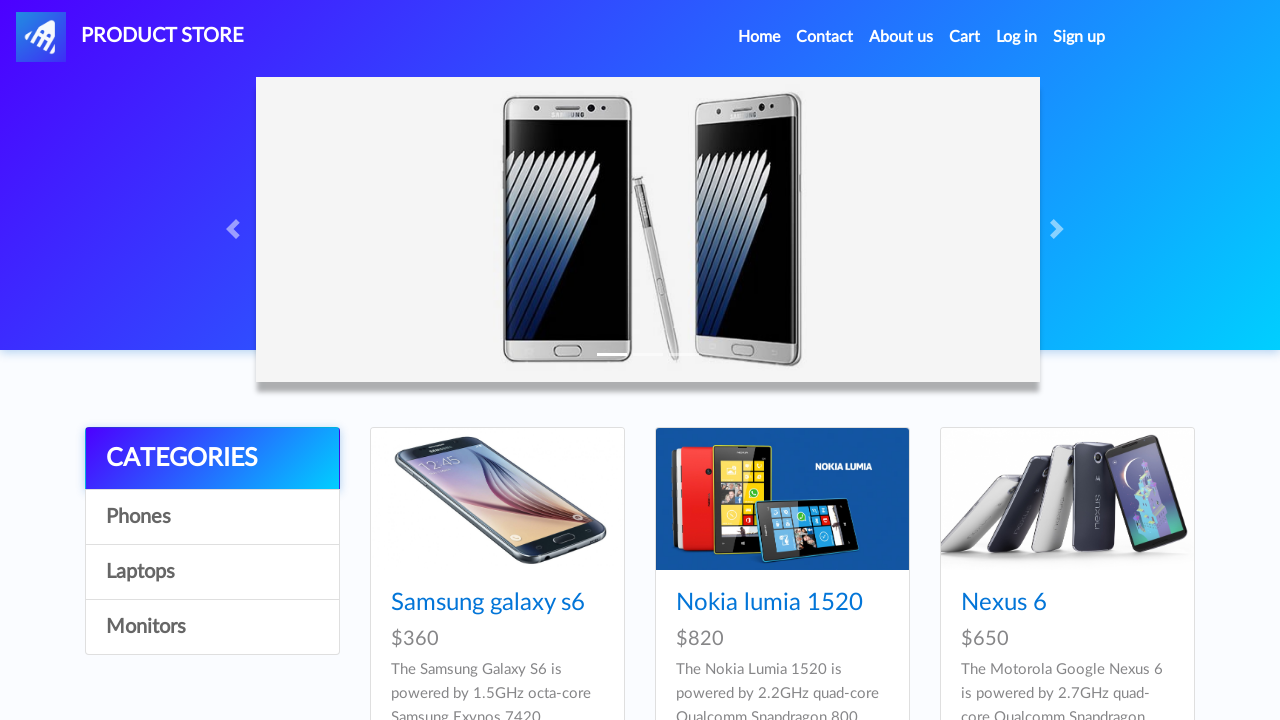

Clicked sign up button to open sign-up modal at (1079, 37) on #signin2
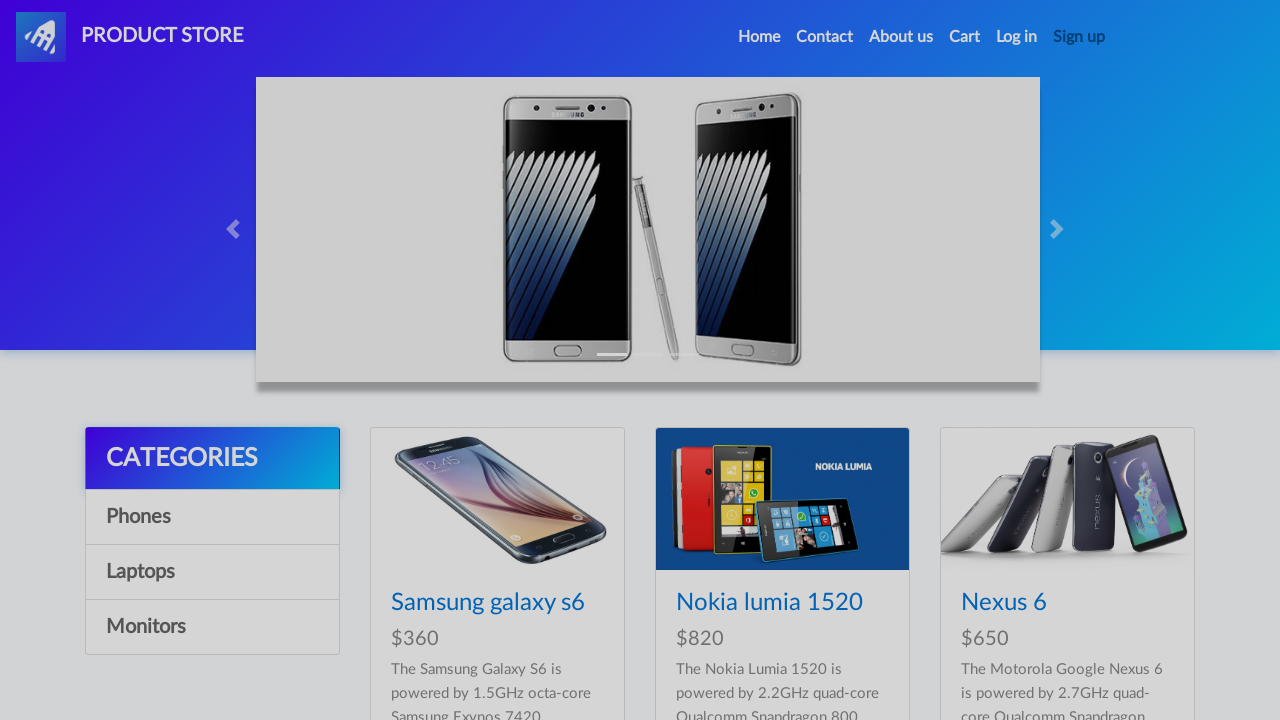

Sign-up modal appeared with username field visible
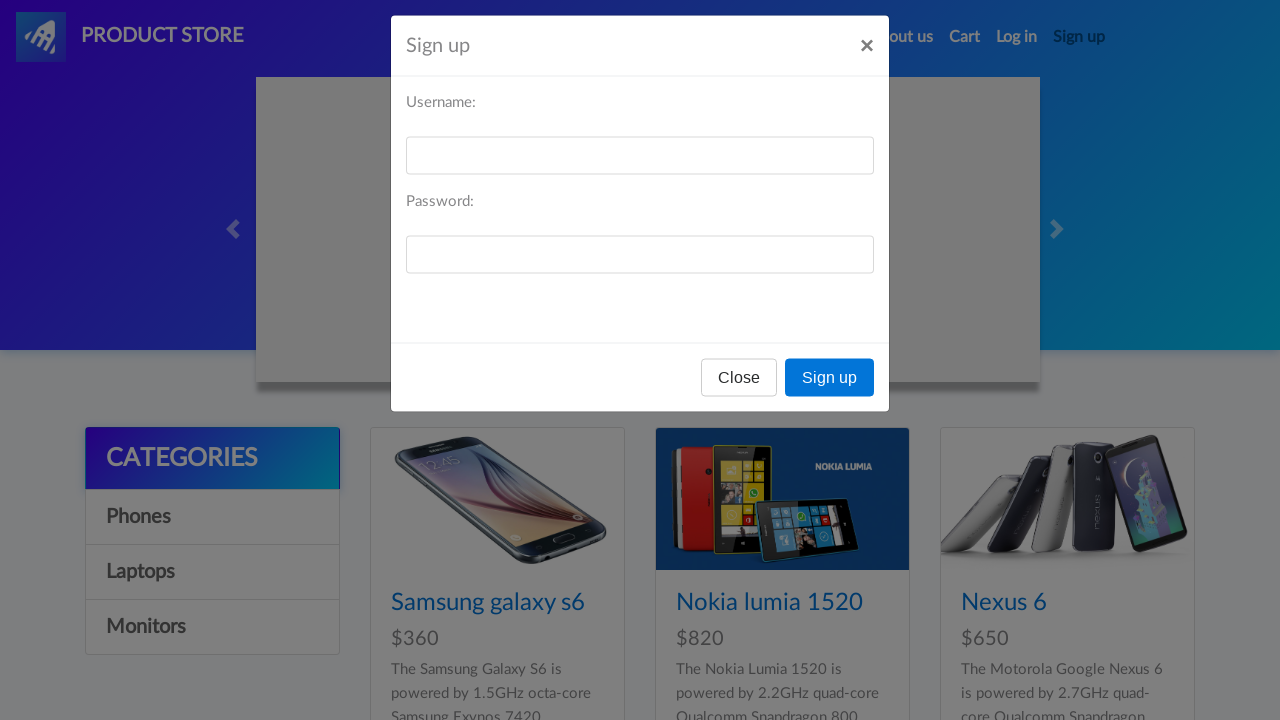

Entered username 'test_user_739' in sign-up form on #sign-username
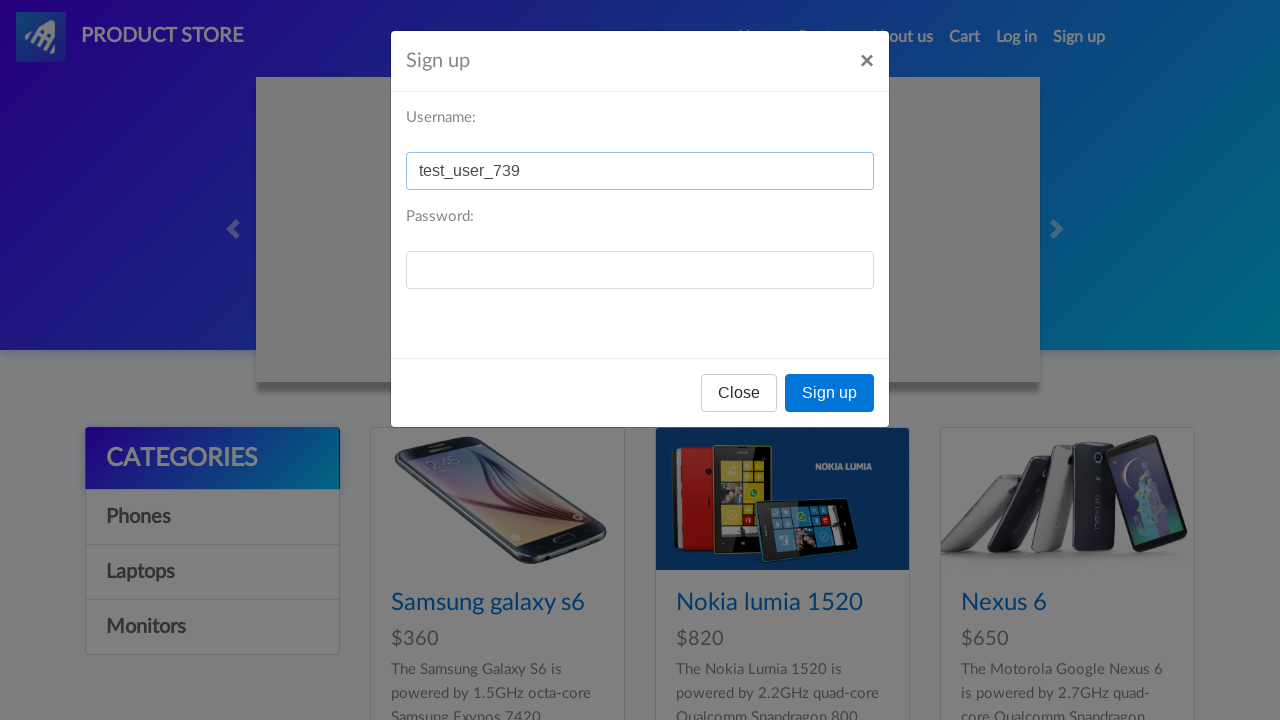

Entered password 'securePass456' in sign-up form on #sign-password
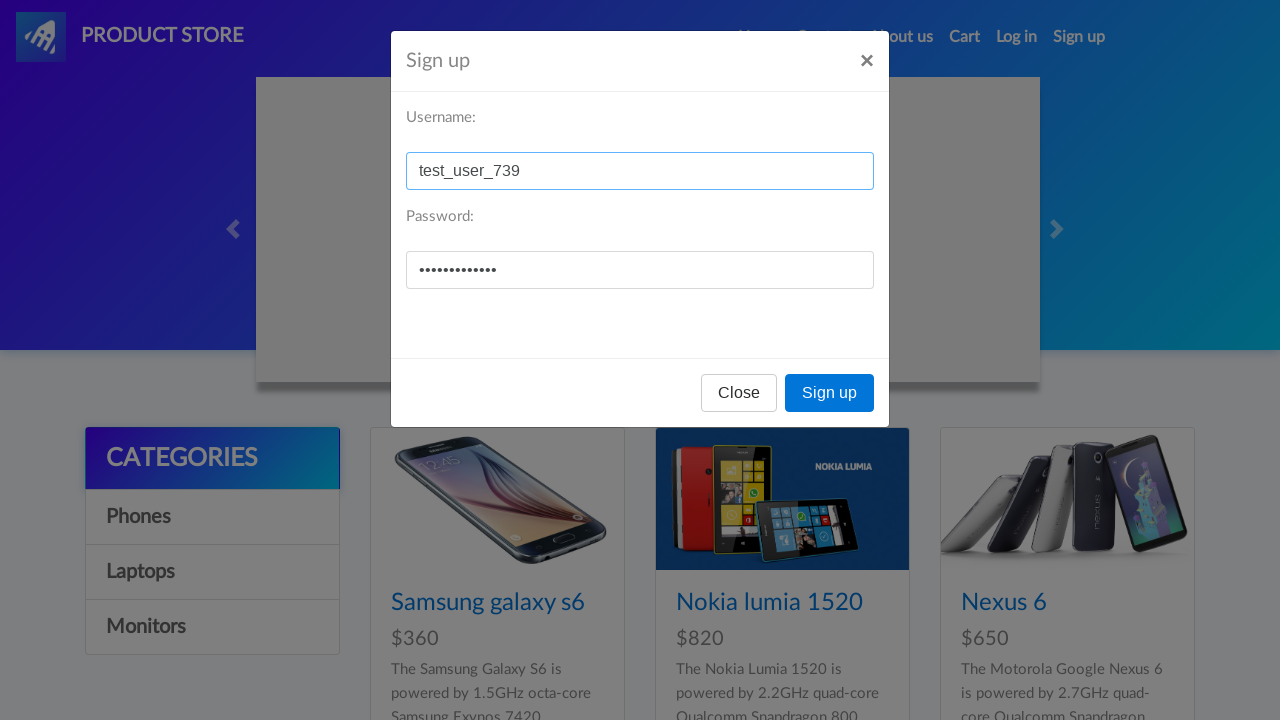

Clicked sign-up submit button at (830, 393) on xpath=/html/body/div[2]/div/div/div[3]/button[2]
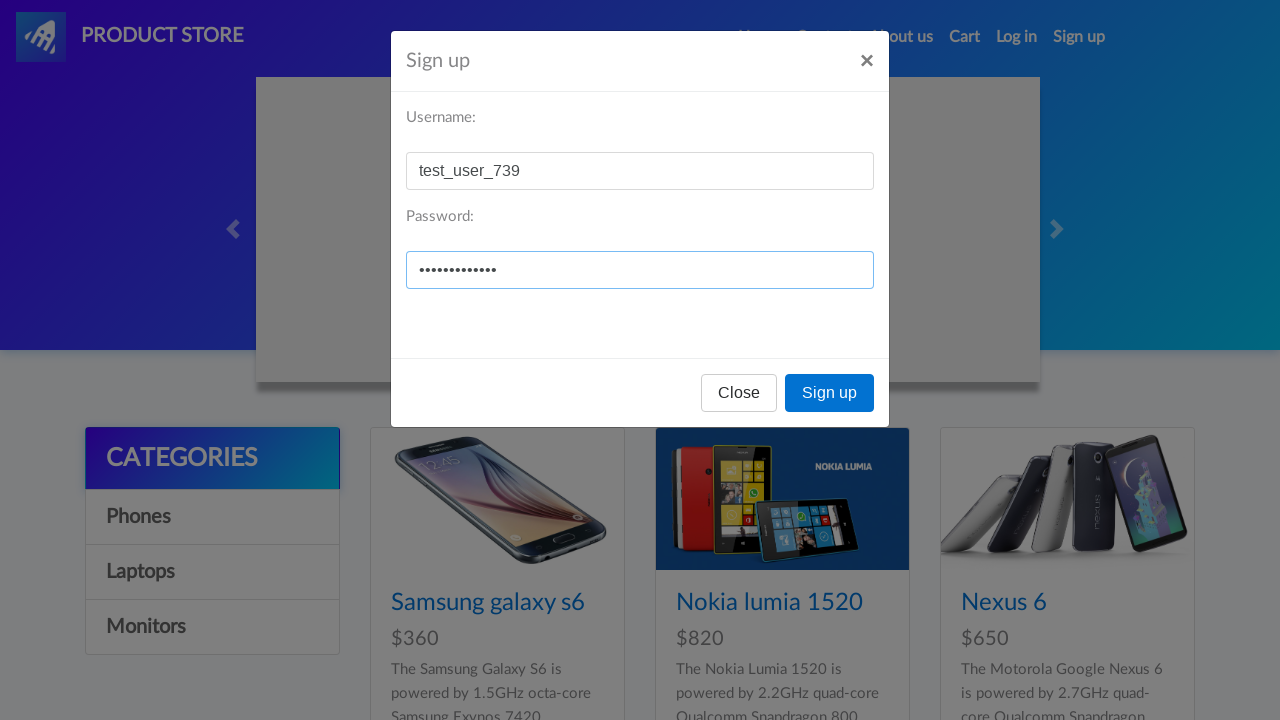

Set up alert handler to accept dialogs
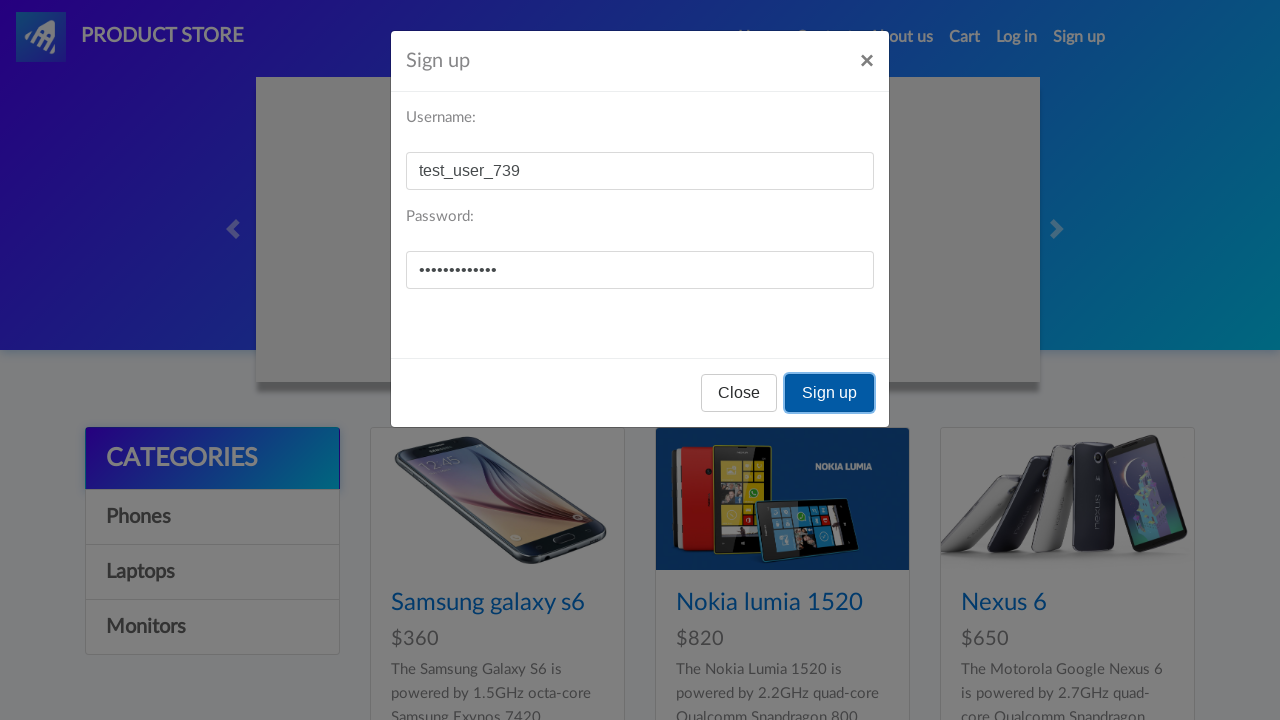

Waited 2 seconds for alert to appear and be processed
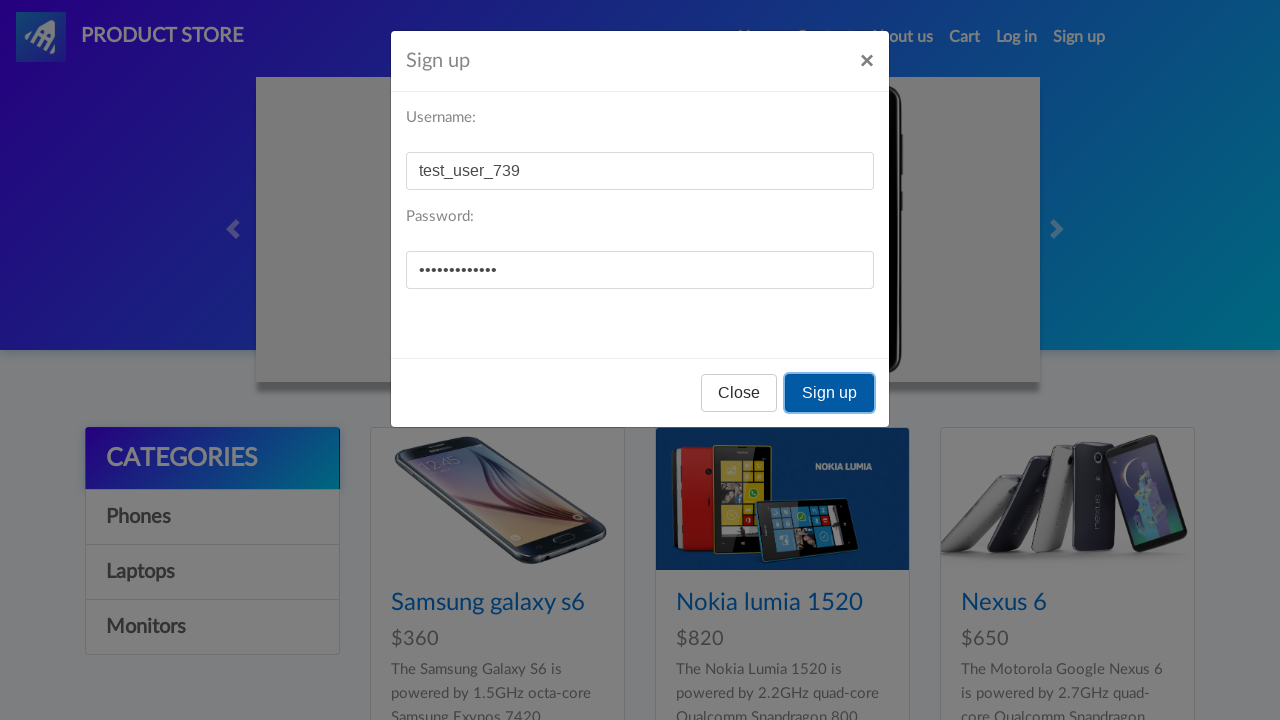

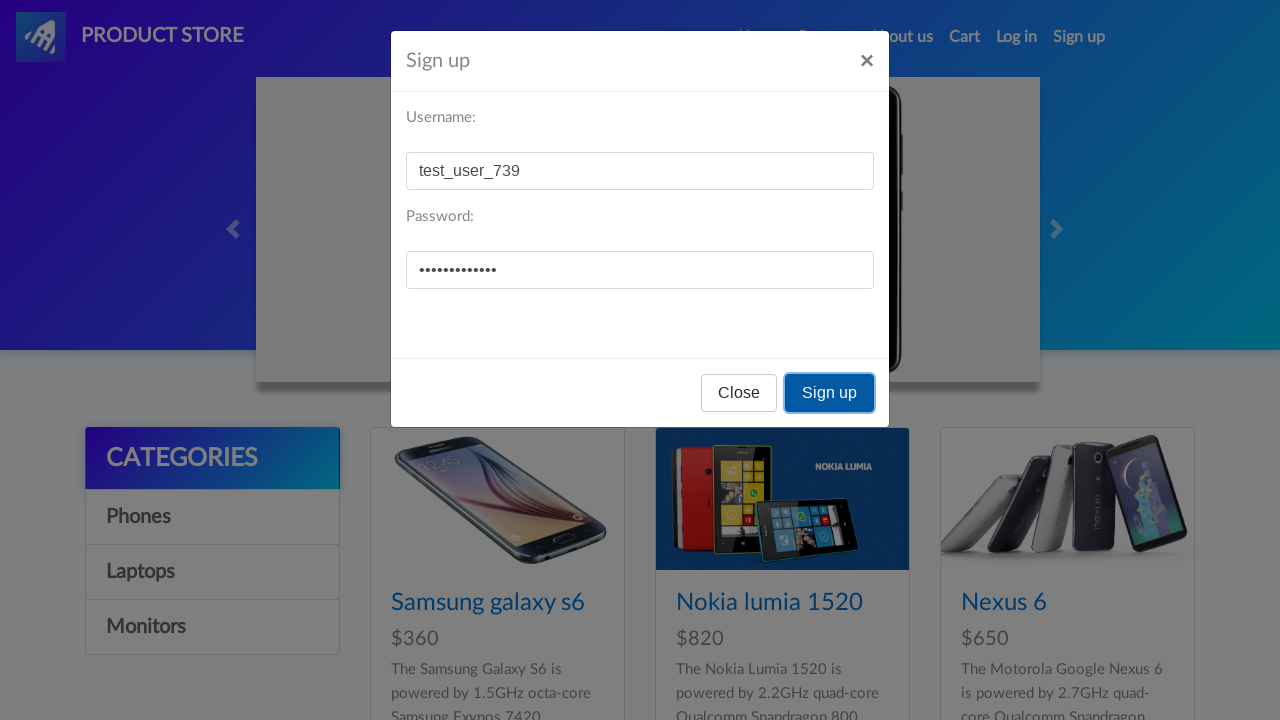